Tests dynamic loading functionality by clicking a start button and waiting for hidden content to become visible, then verifying the text appears

Starting URL: https://the-internet.herokuapp.com/dynamic_loading/1

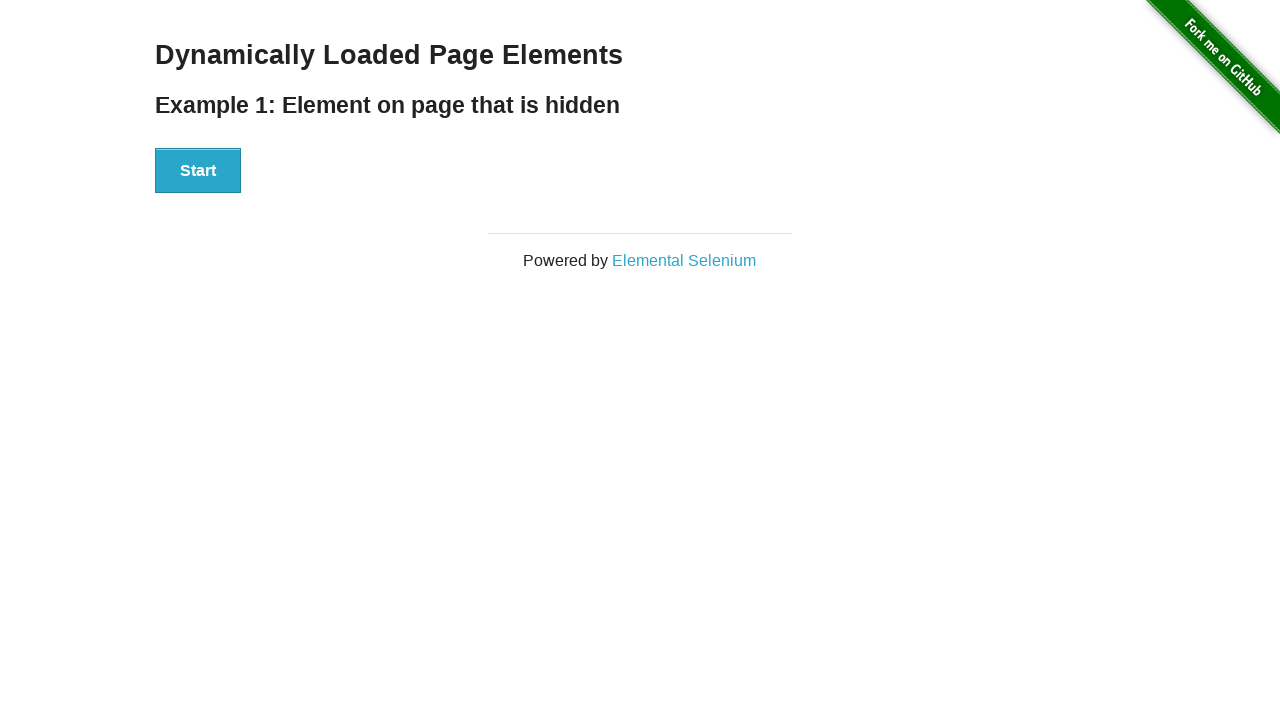

Clicked the Start button to trigger dynamic loading at (198, 171) on xpath=//*[@id="start"]/button
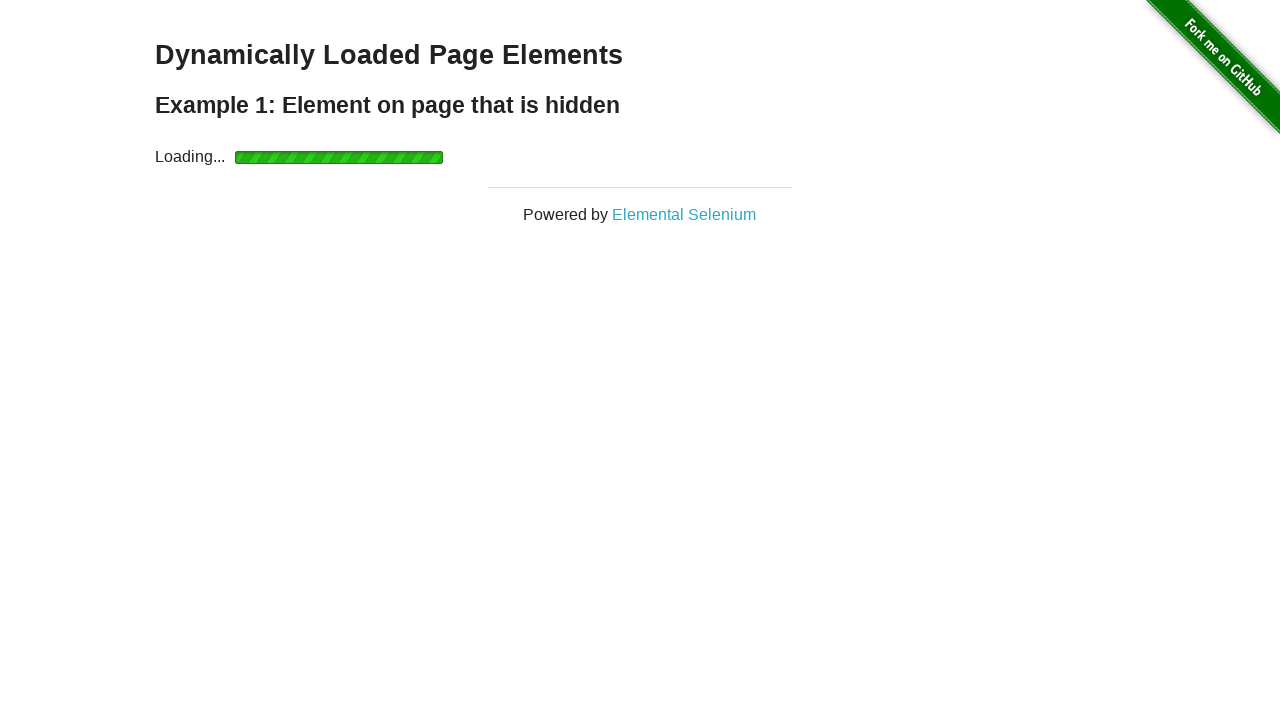

Waited for finish text to become visible
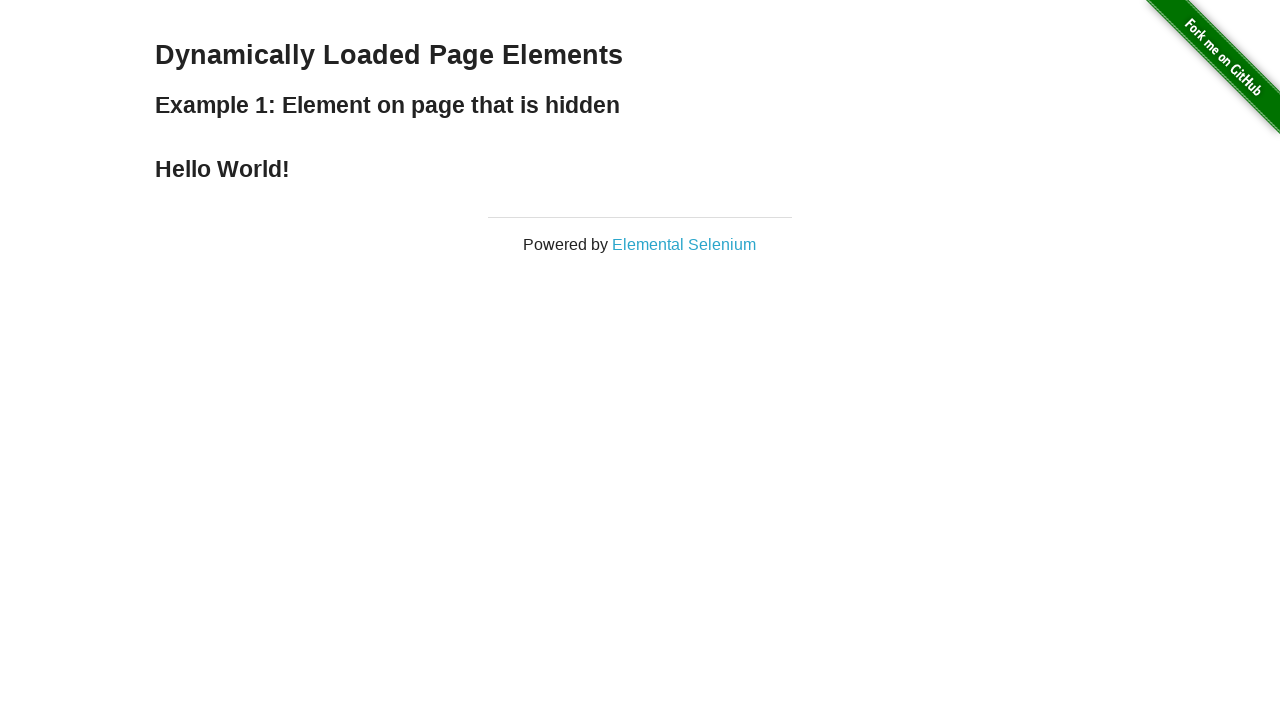

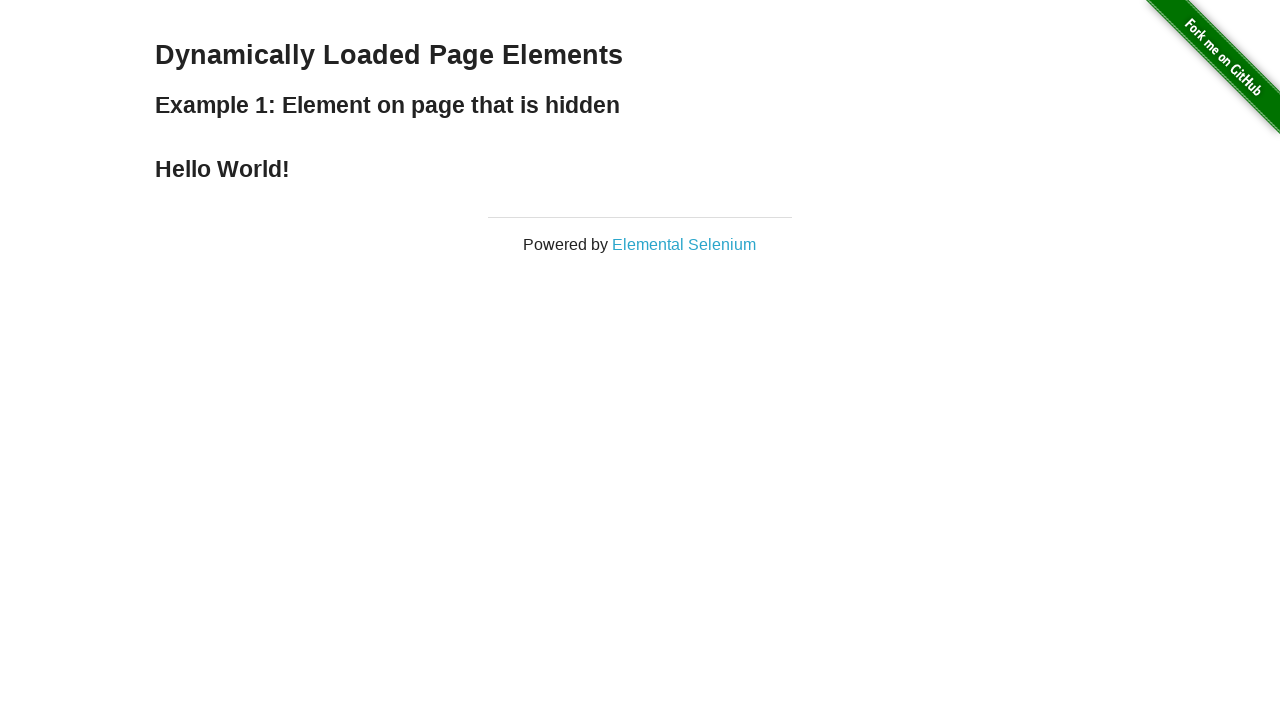